Tests the signup functionality by entering email and password for a new user registration and verifying the alert message

Starting URL: https://www.demoblaze.com/

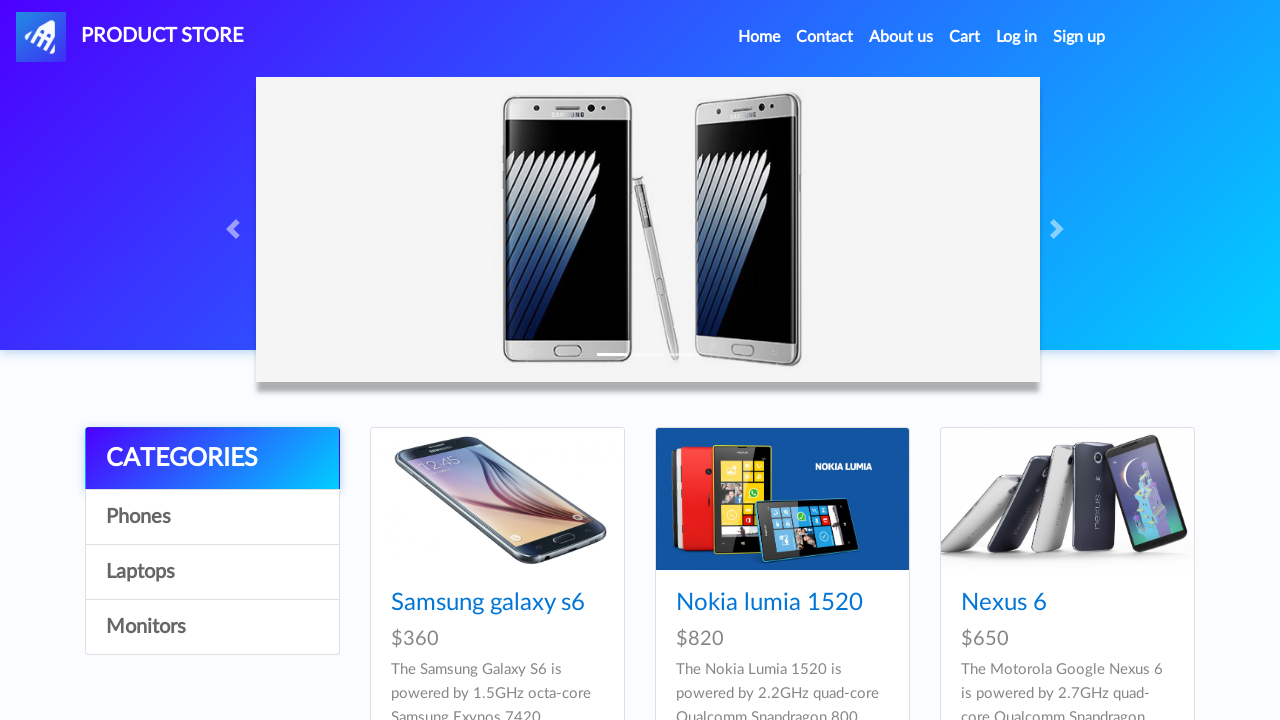

Clicked Sign up link in navigation at (1079, 37) on a#signin2
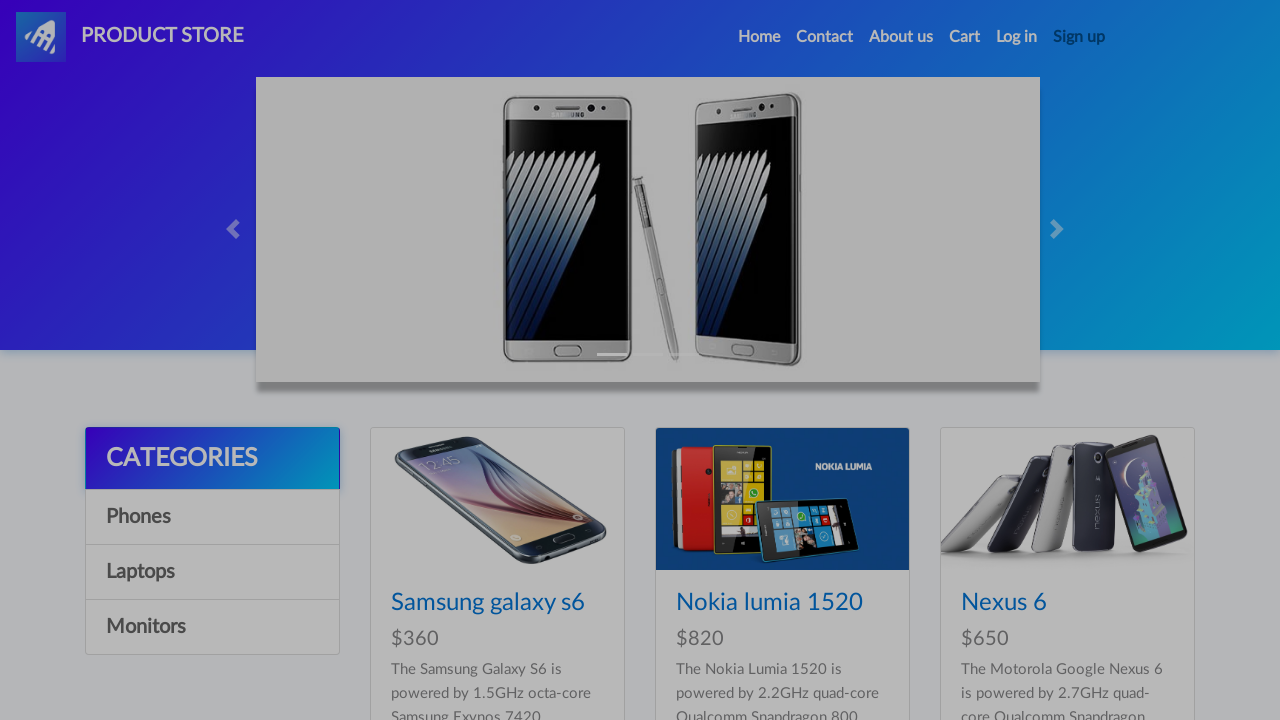

Signup modal appeared and is visible
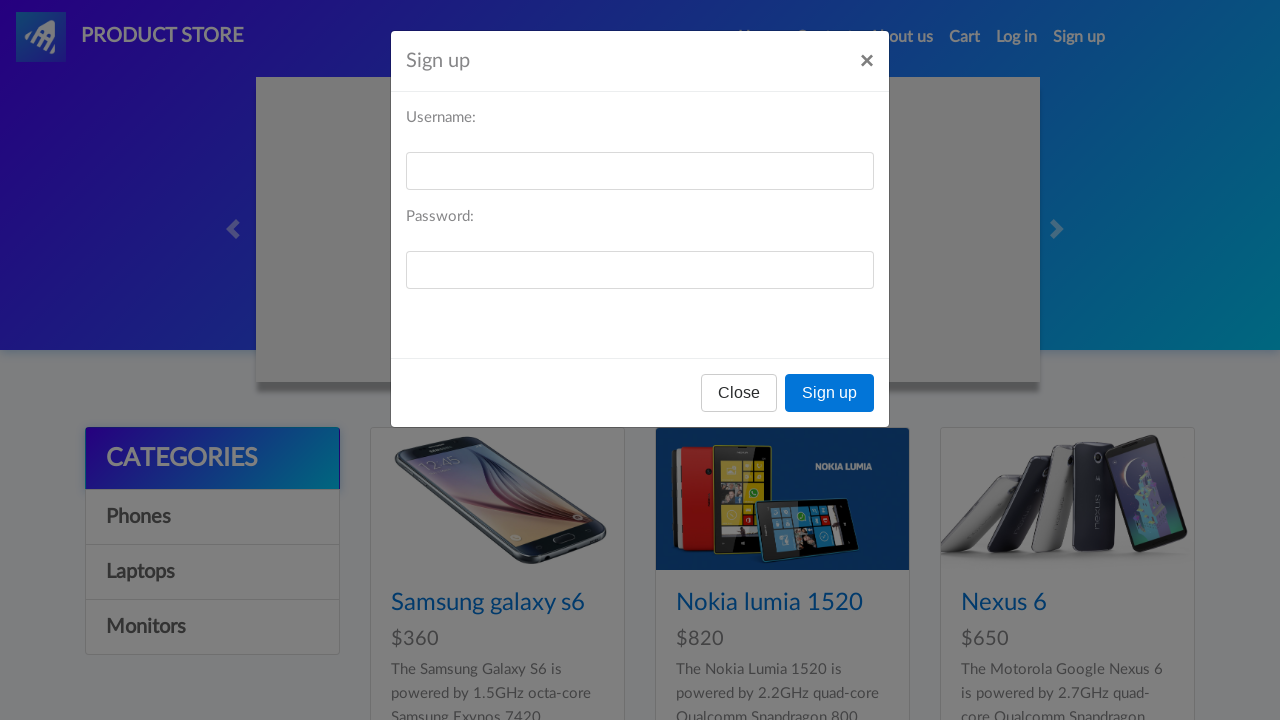

Filled email field with 'testuser892@example.com' on #sign-username
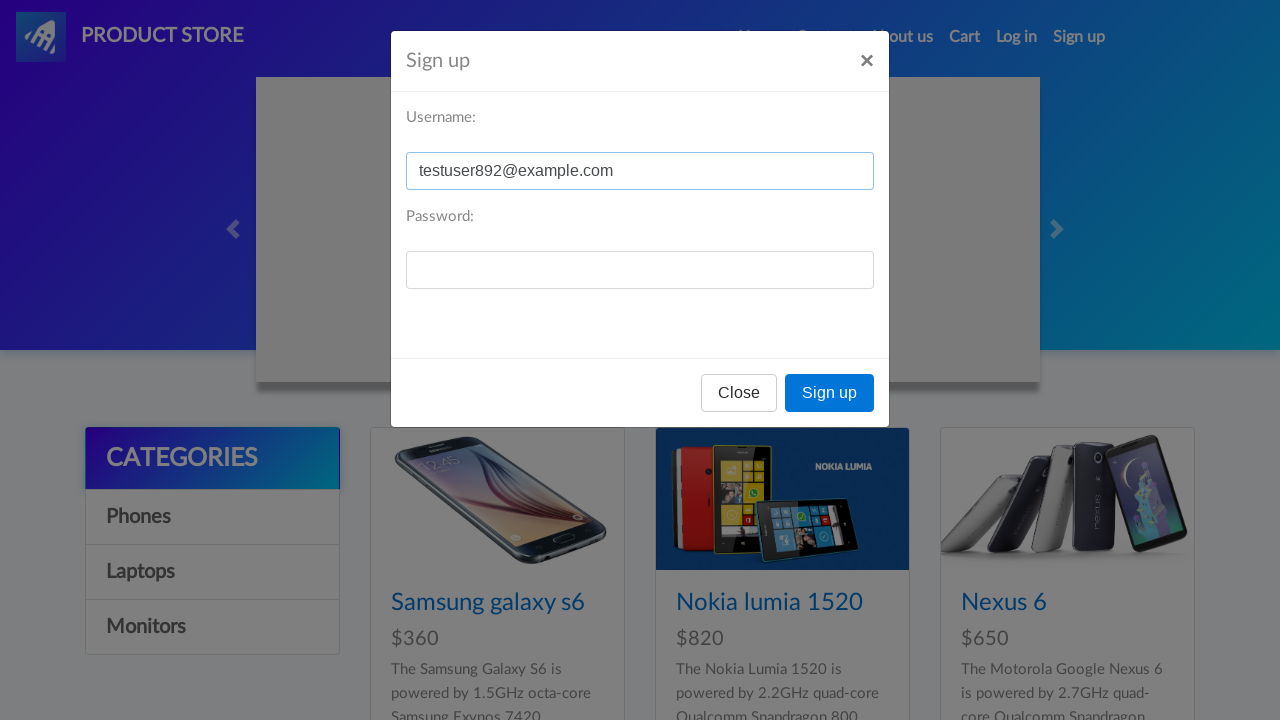

Filled password field with 'TestPass123!' on #sign-password
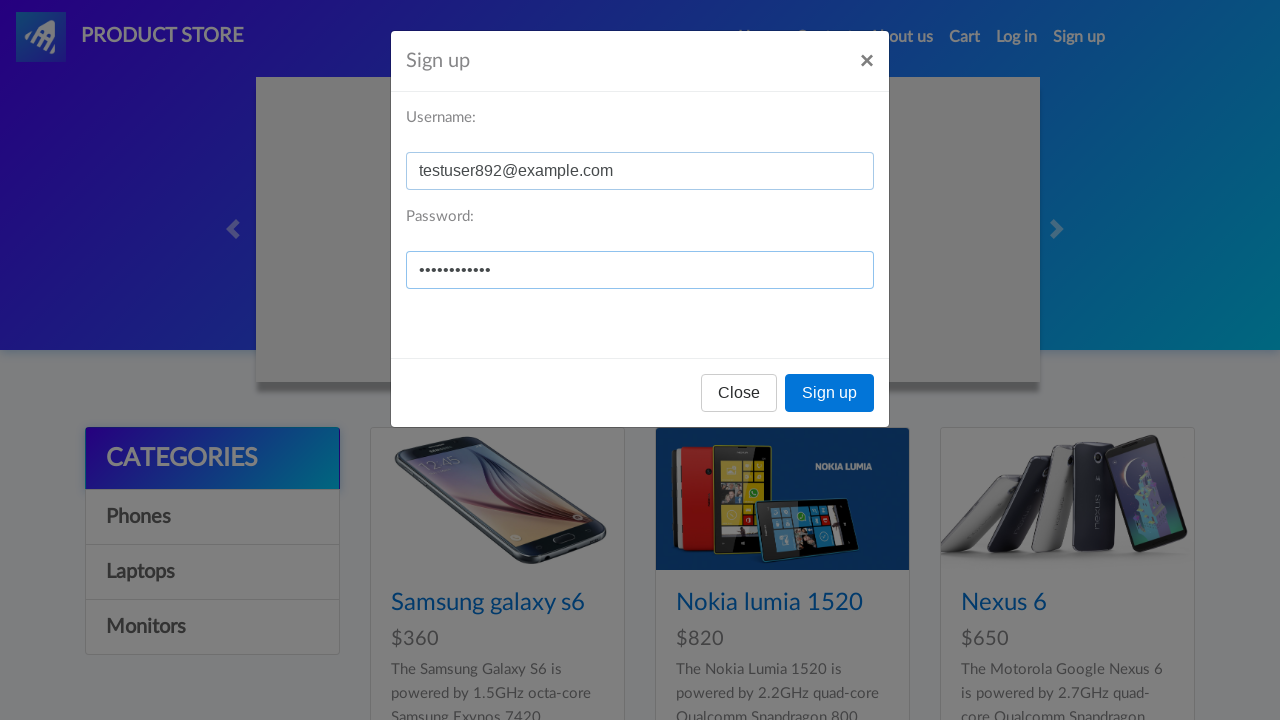

Clicked signup button to register new user at (830, 393) on button[onclick='register()']
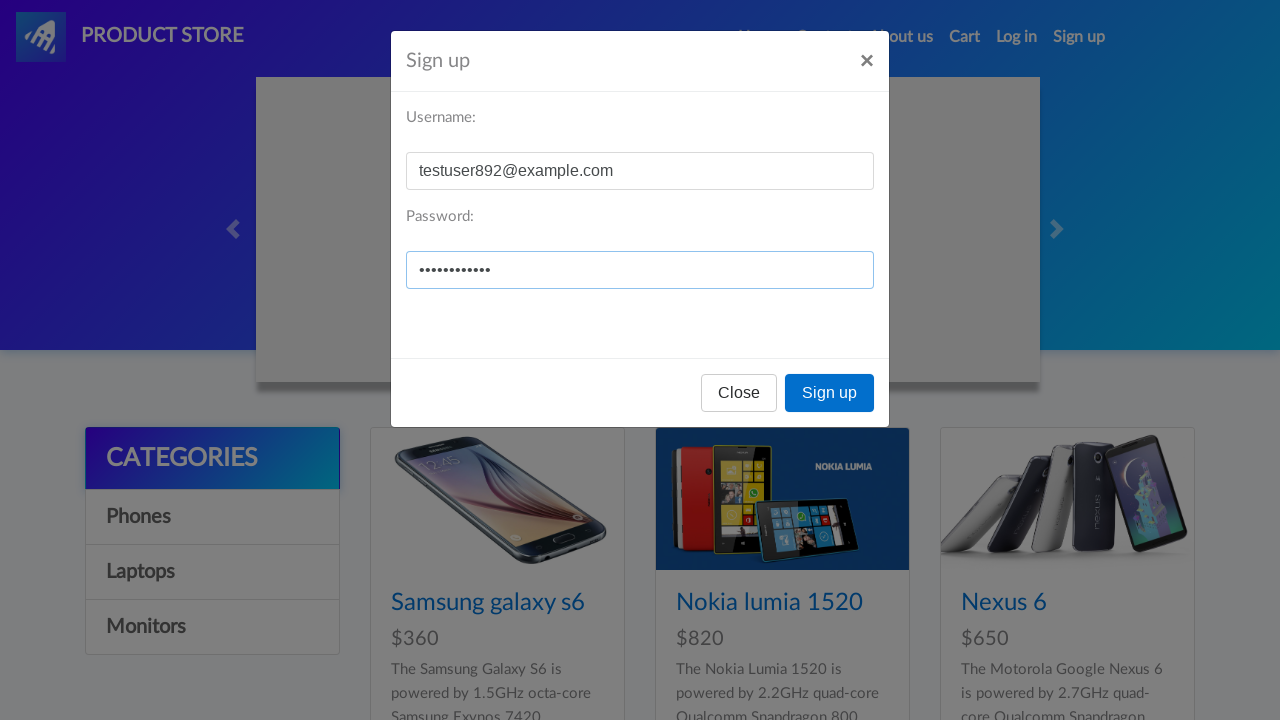

Alert dialog accepted after signup
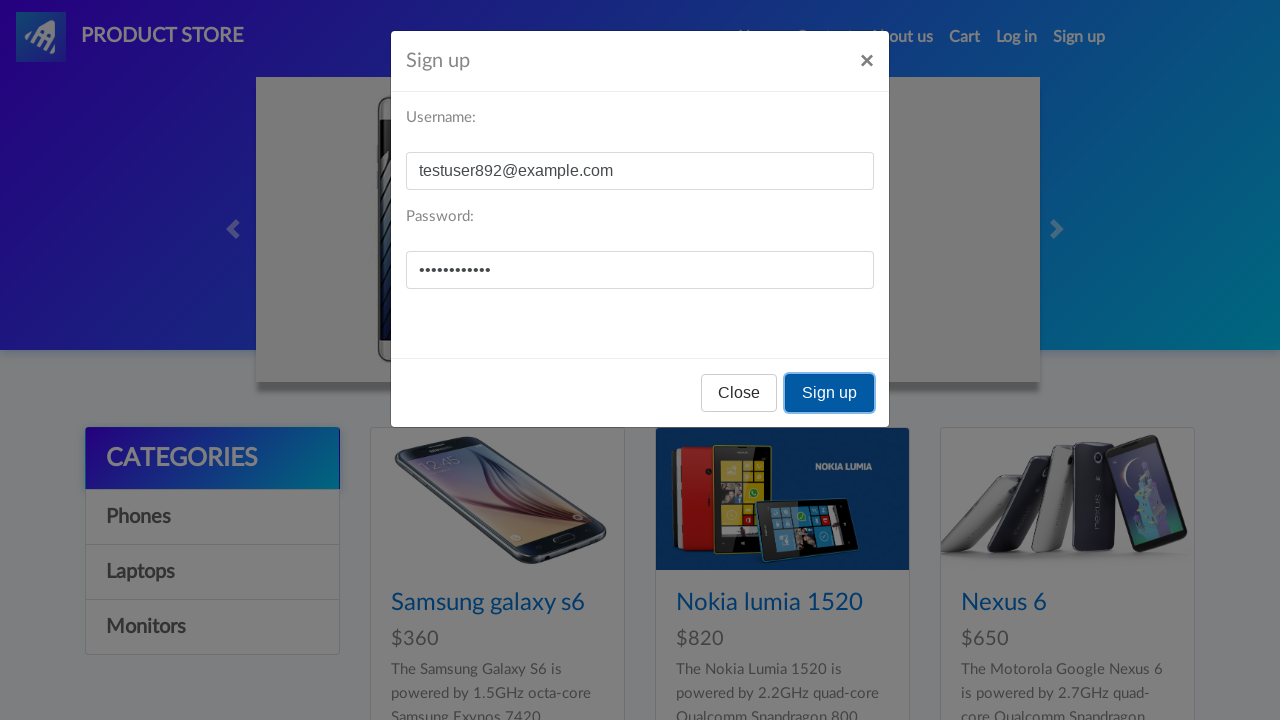

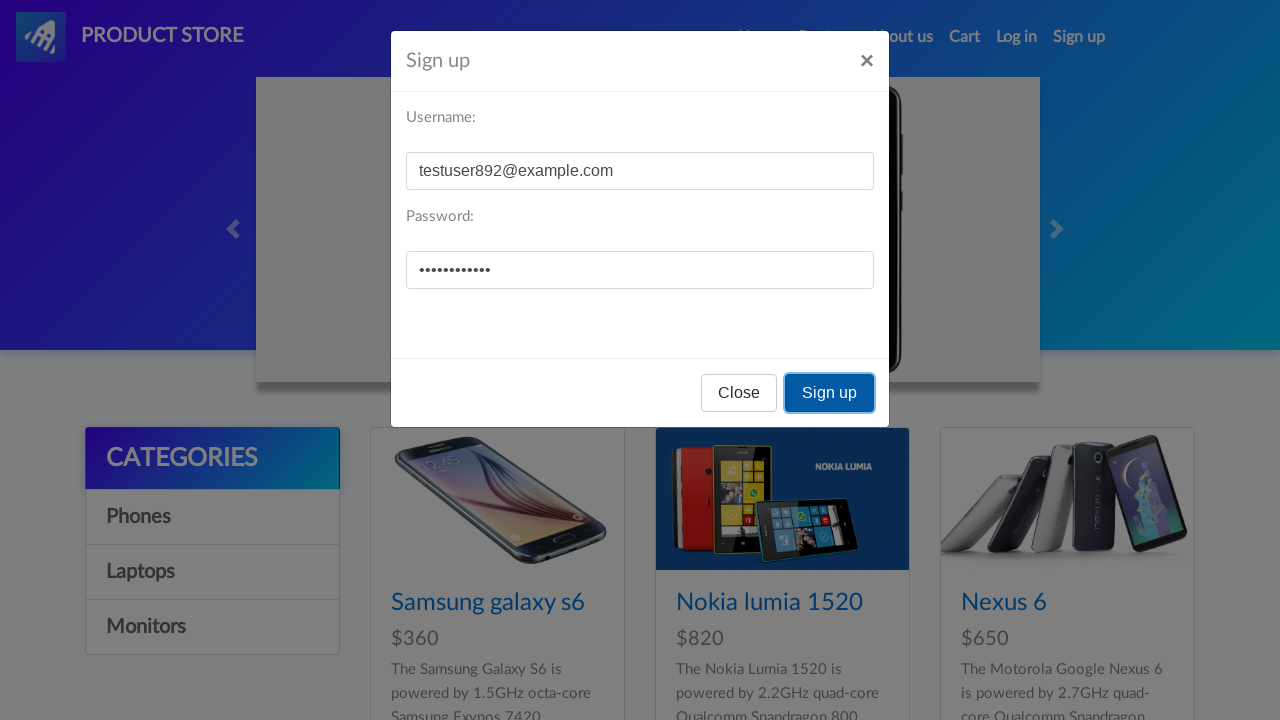